Tests drag and drop using offset-based movement, dragging an element by specific pixel coordinates rather than to a target element.

Starting URL: https://jqueryui.com/droppable/

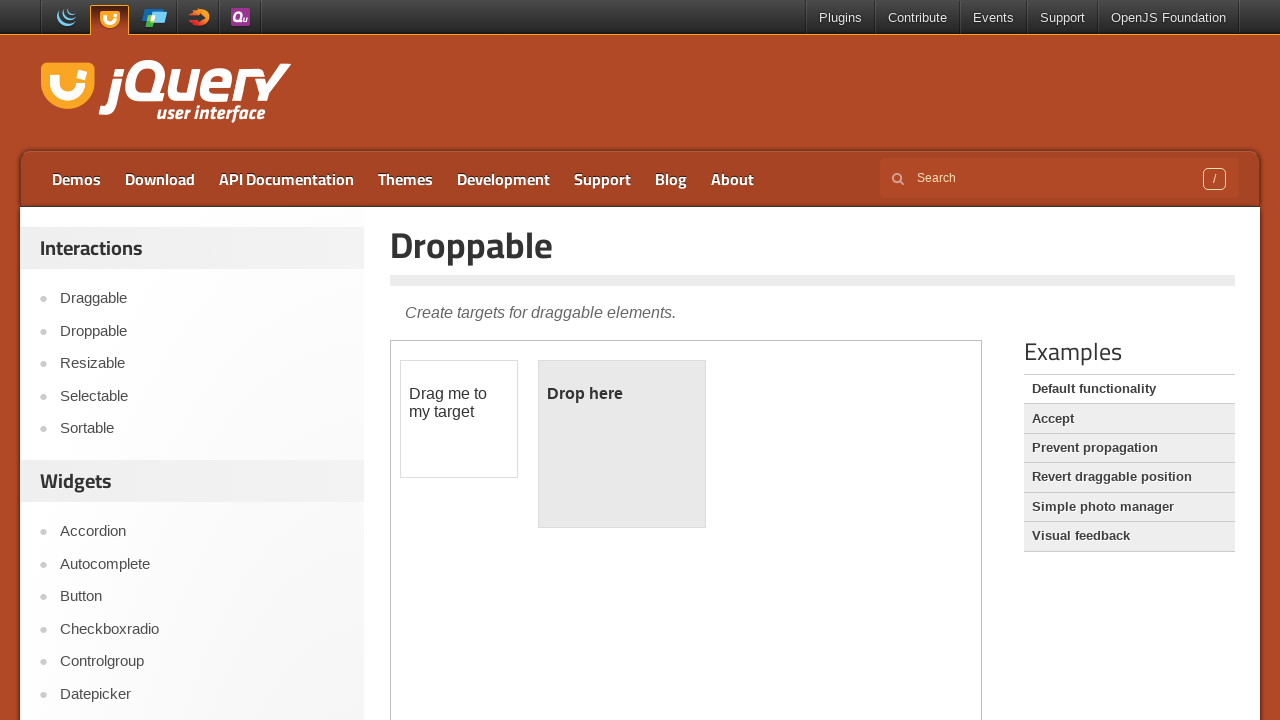

Located iframe containing draggable elements
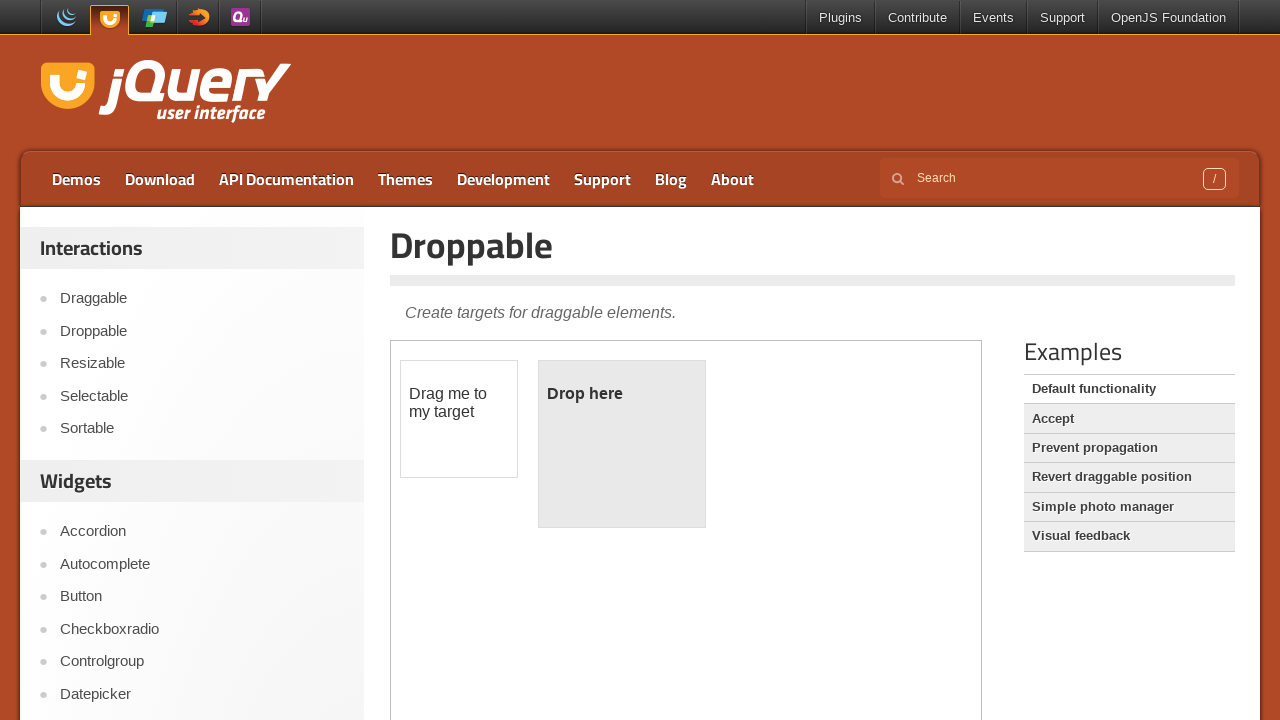

Located draggable element with id 'draggable'
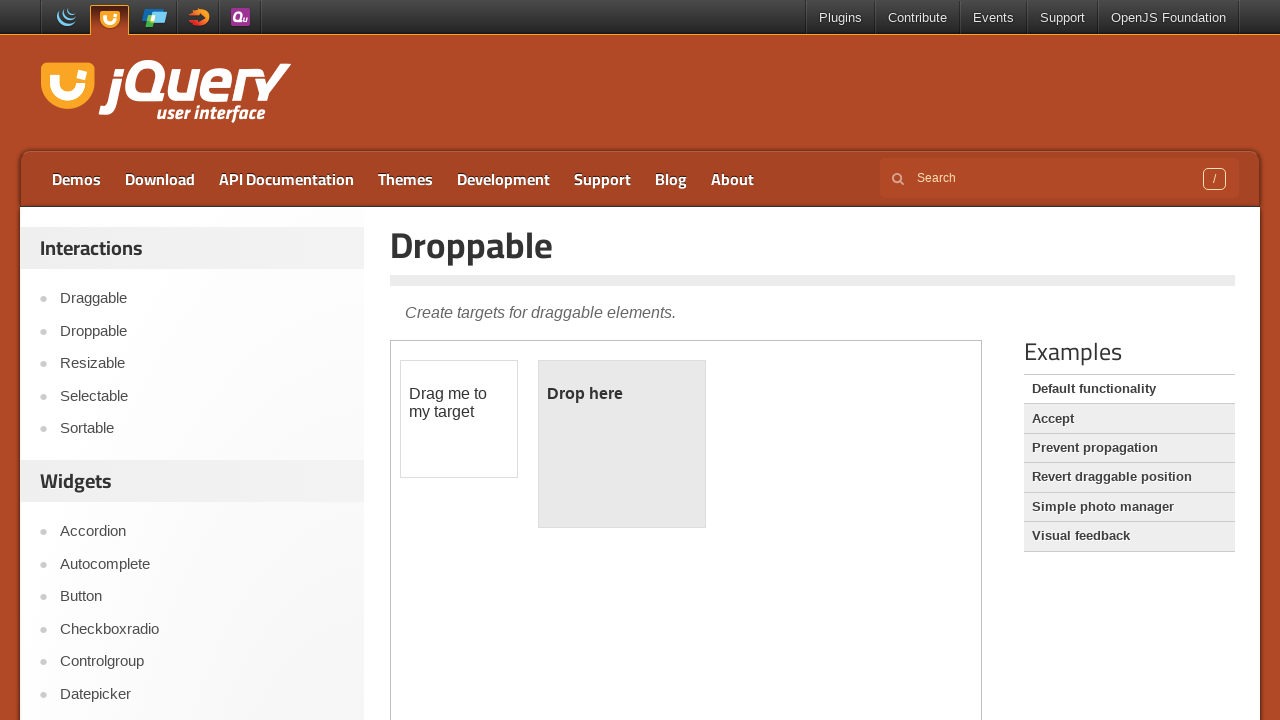

Retrieved bounding box of draggable element
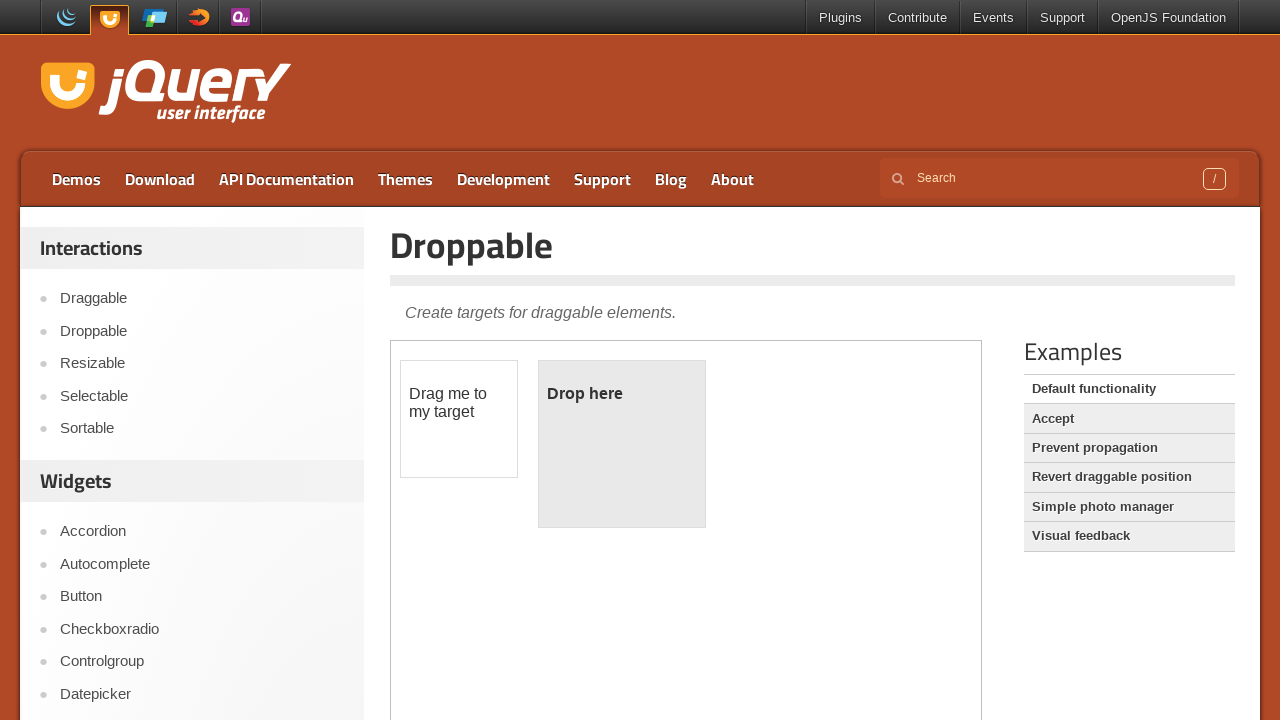

Moved mouse to center of draggable element at (459, 419)
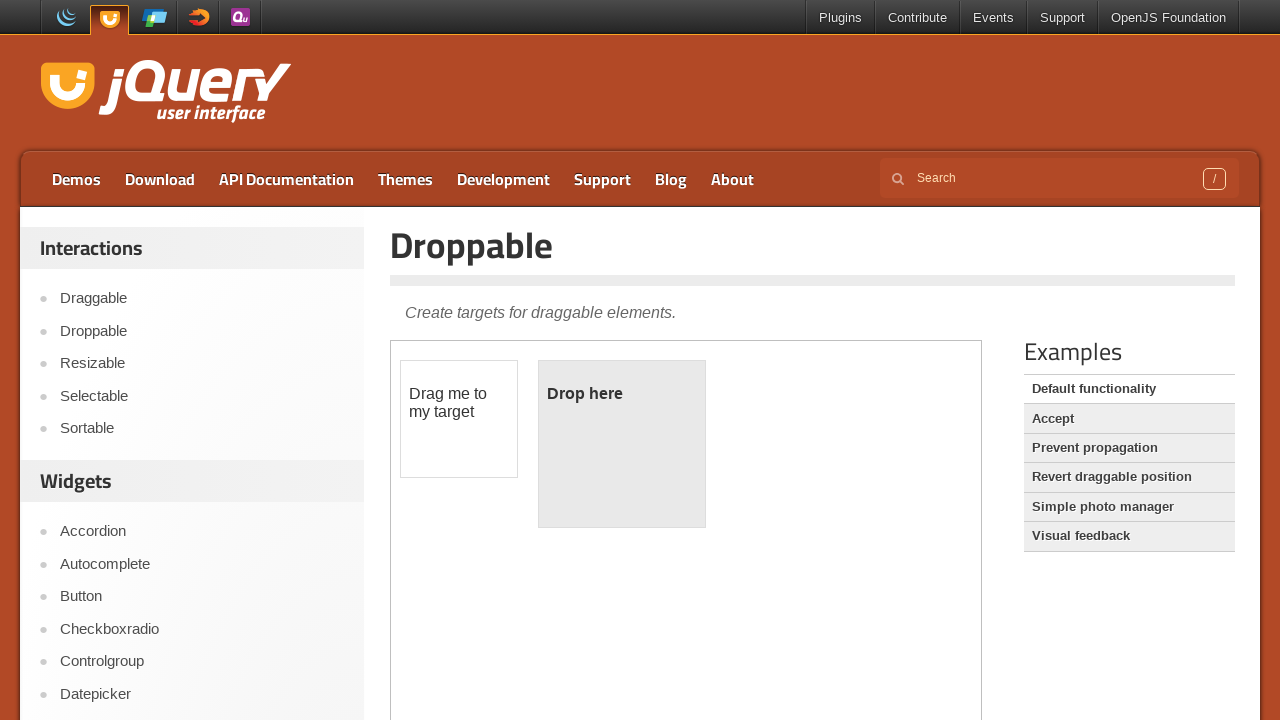

Pressed mouse button down to initiate drag at (459, 419)
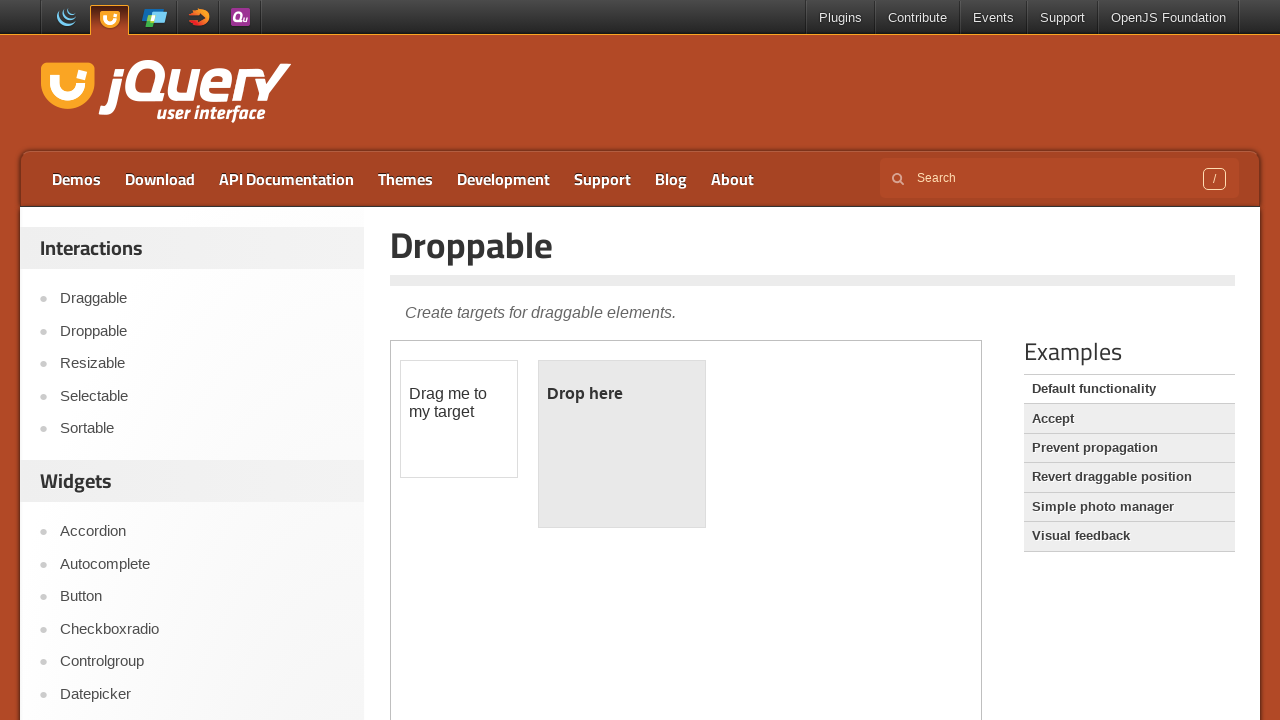

Dragged element 430 pixels right and 30 pixels down at (889, 449)
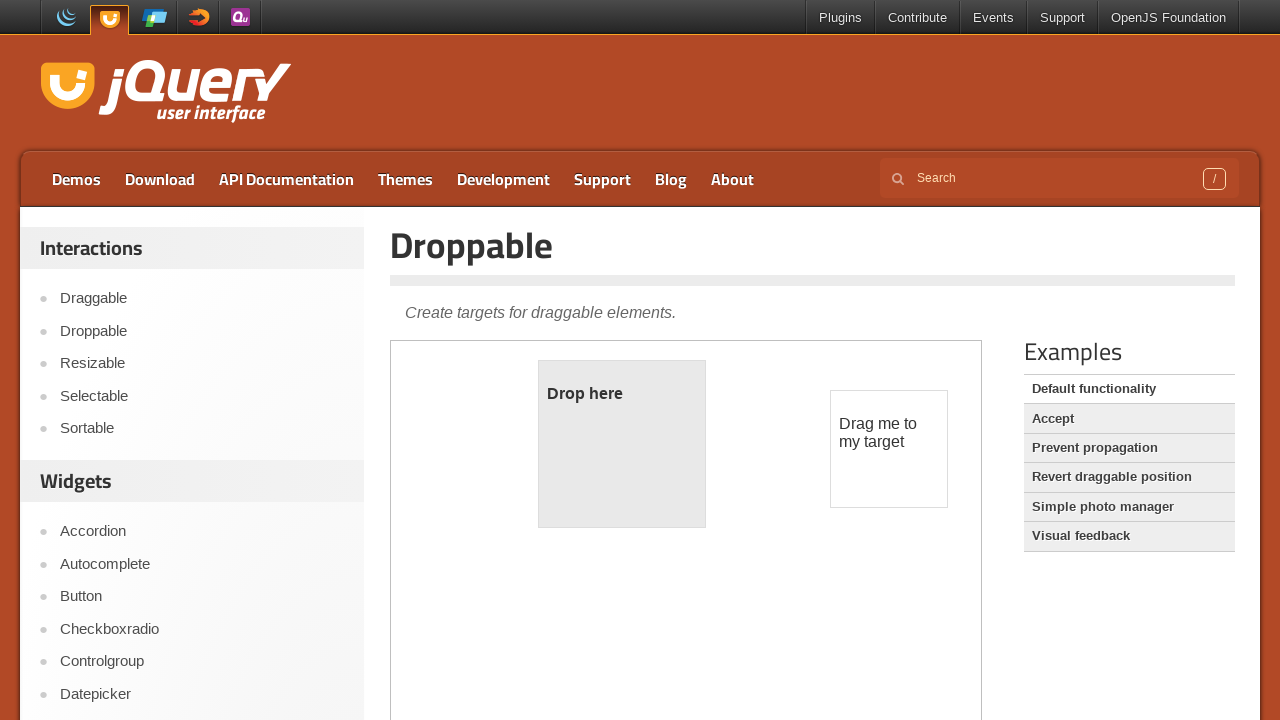

Released mouse button to complete drag operation at (889, 449)
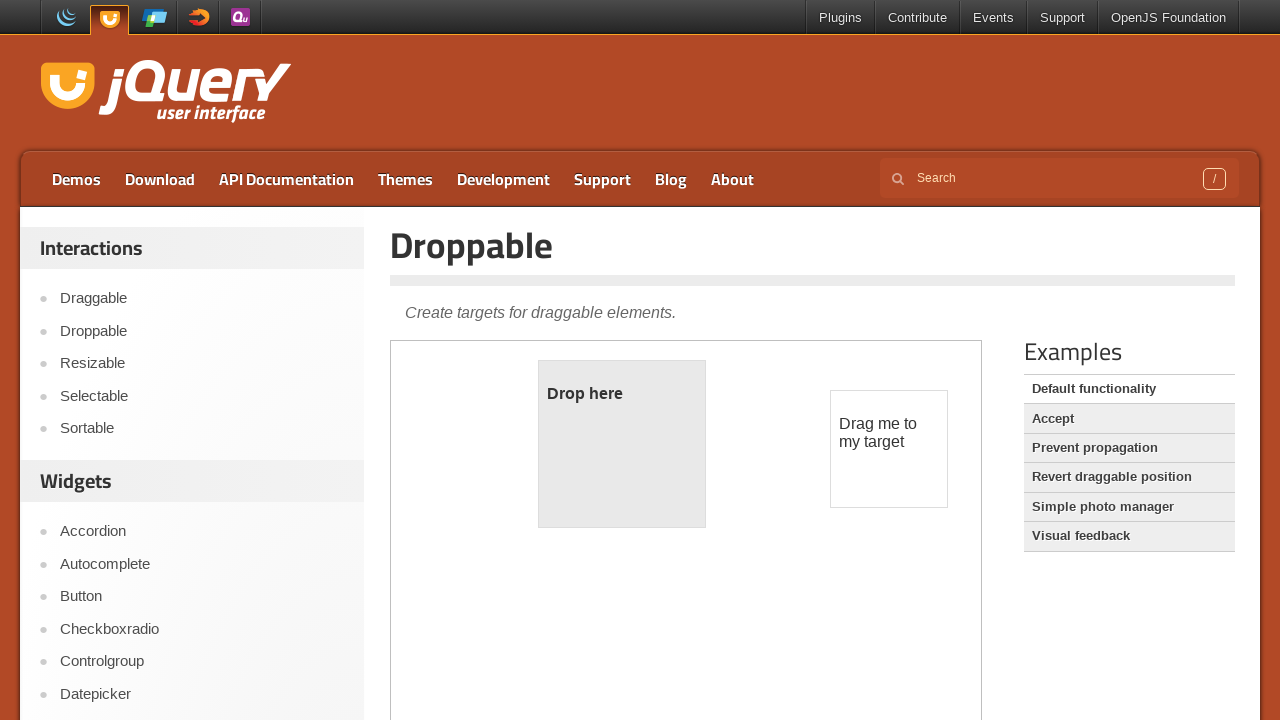

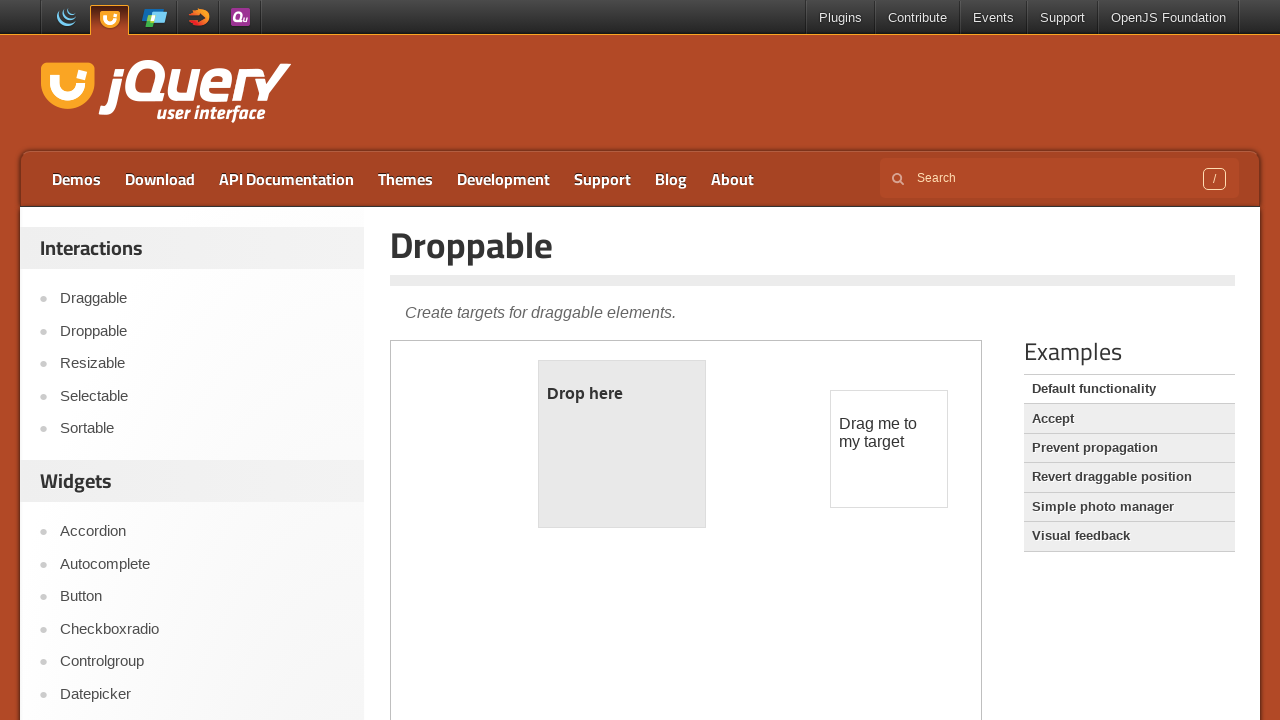